Tests drag and drop functionality within an iframe by dragging a draggable element onto a droppable target

Starting URL: https://jqueryui.com/droppable/

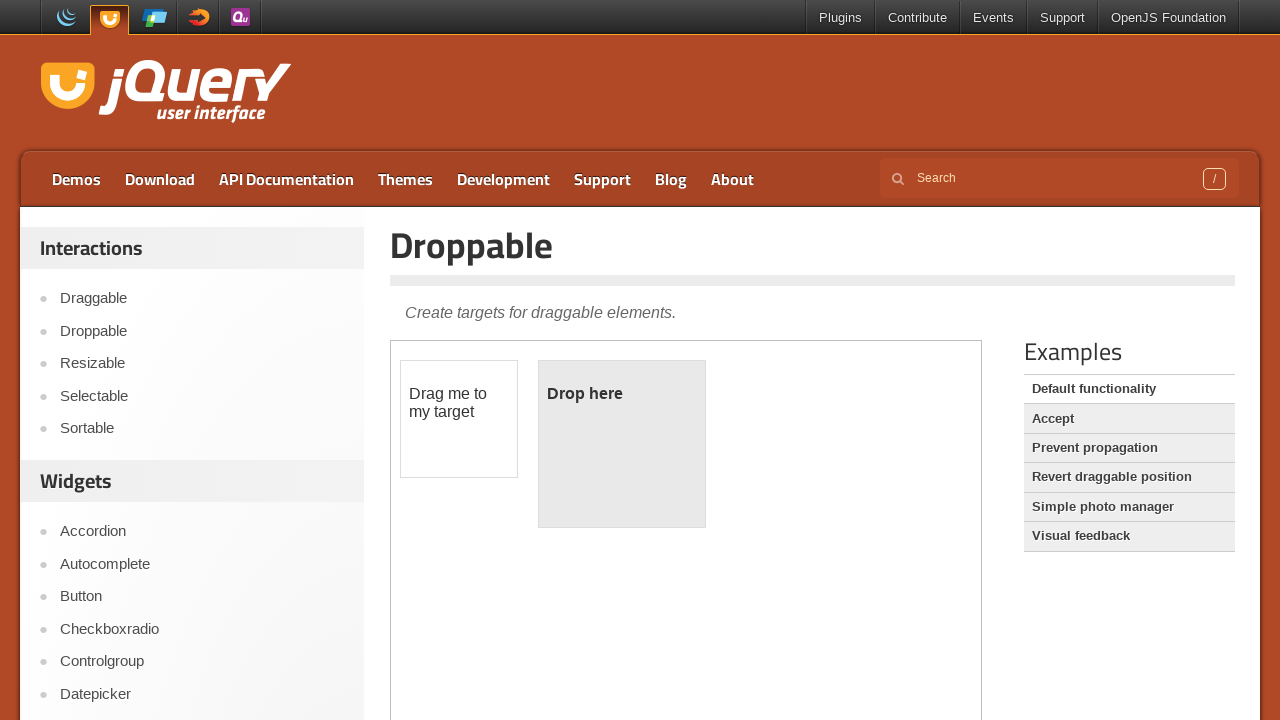

Located the demo iframe containing drag and drop elements
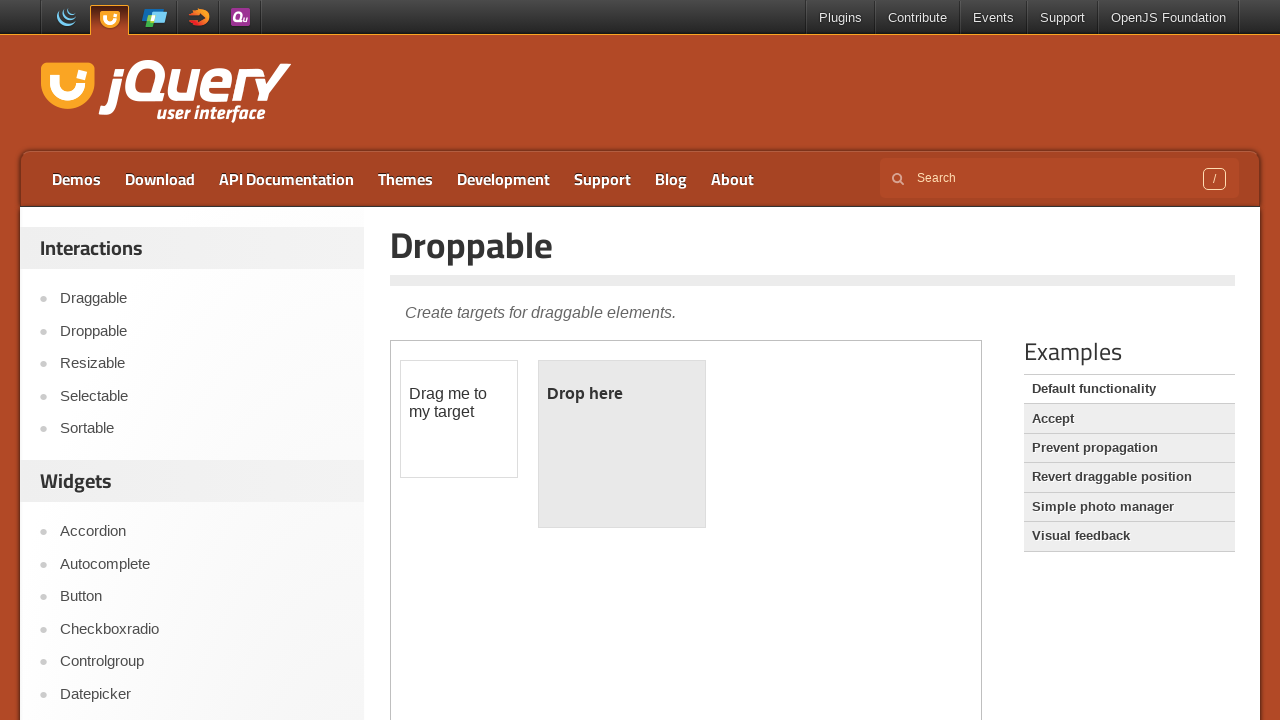

Located the draggable element with id 'draggable' in the iframe
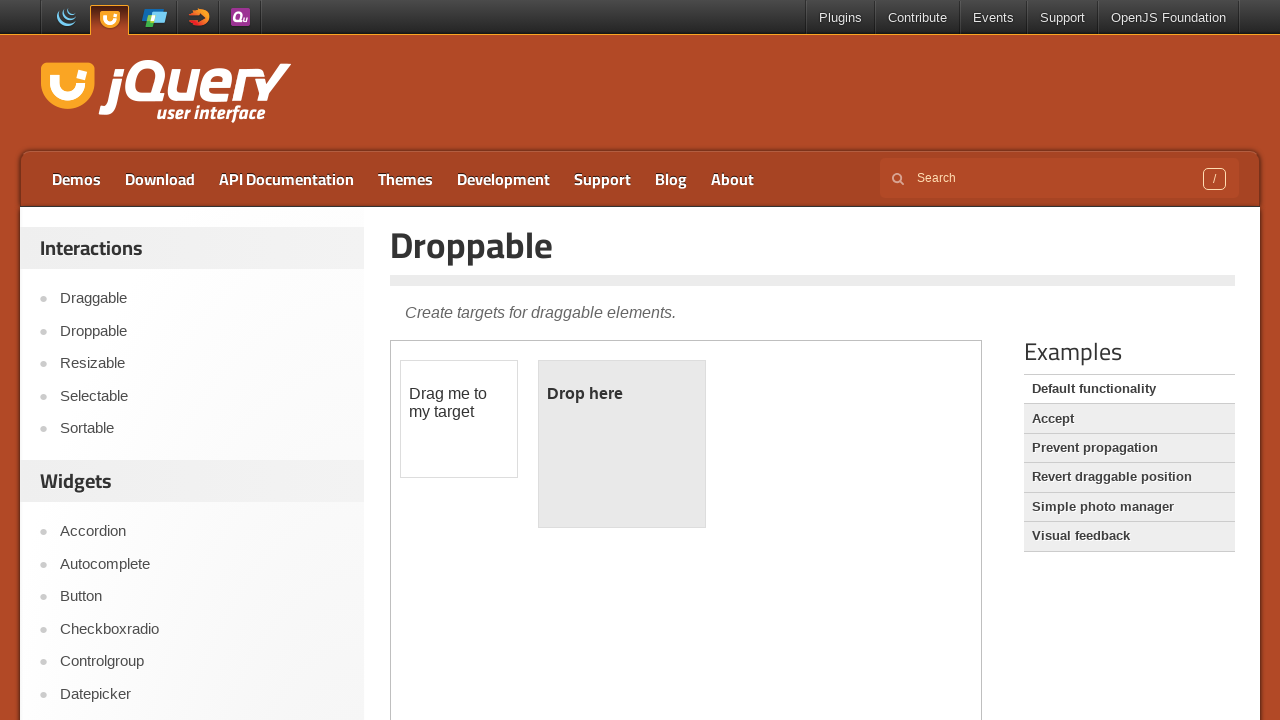

Located the droppable target element with id 'droppable' in the iframe
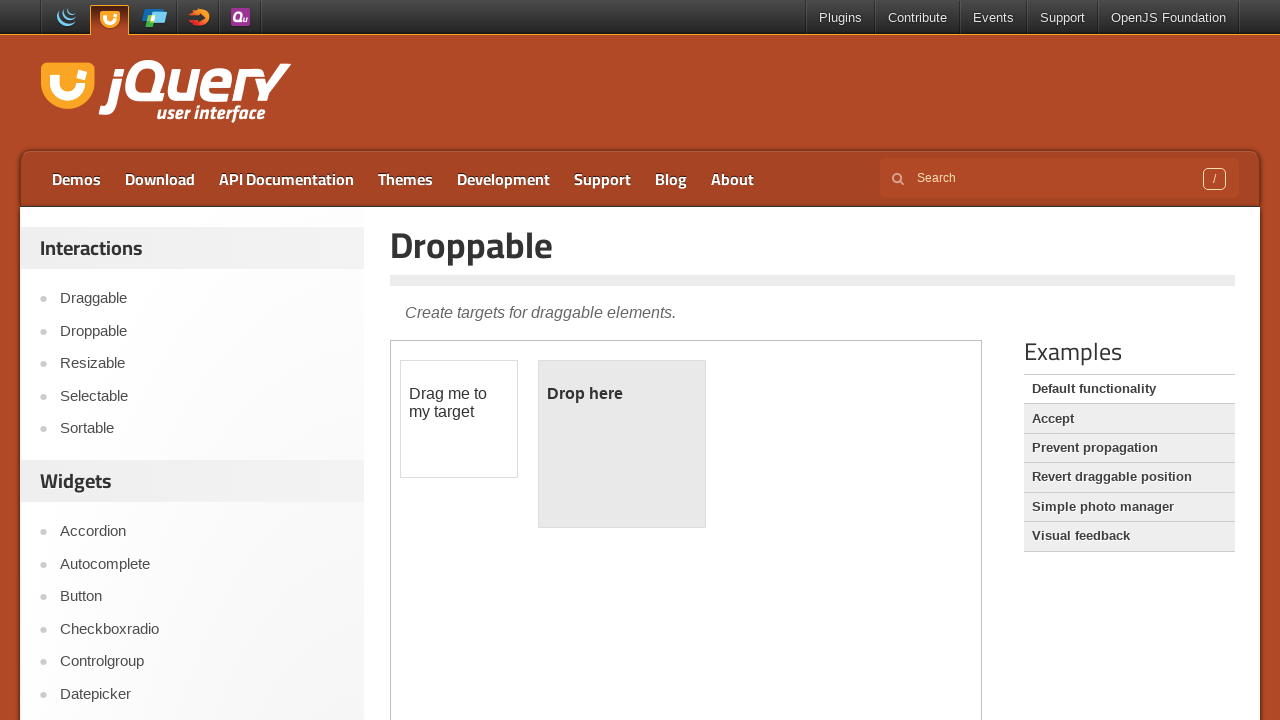

Dragged the draggable element onto the droppable target within the iframe at (622, 444)
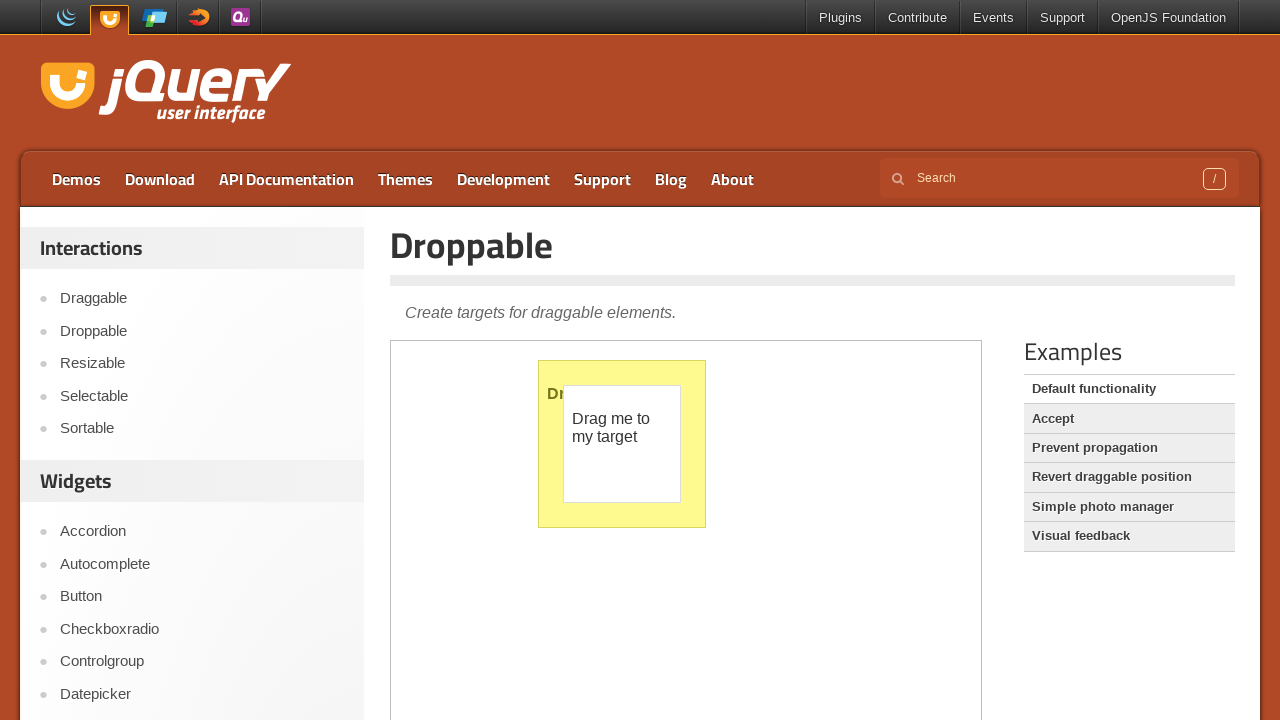

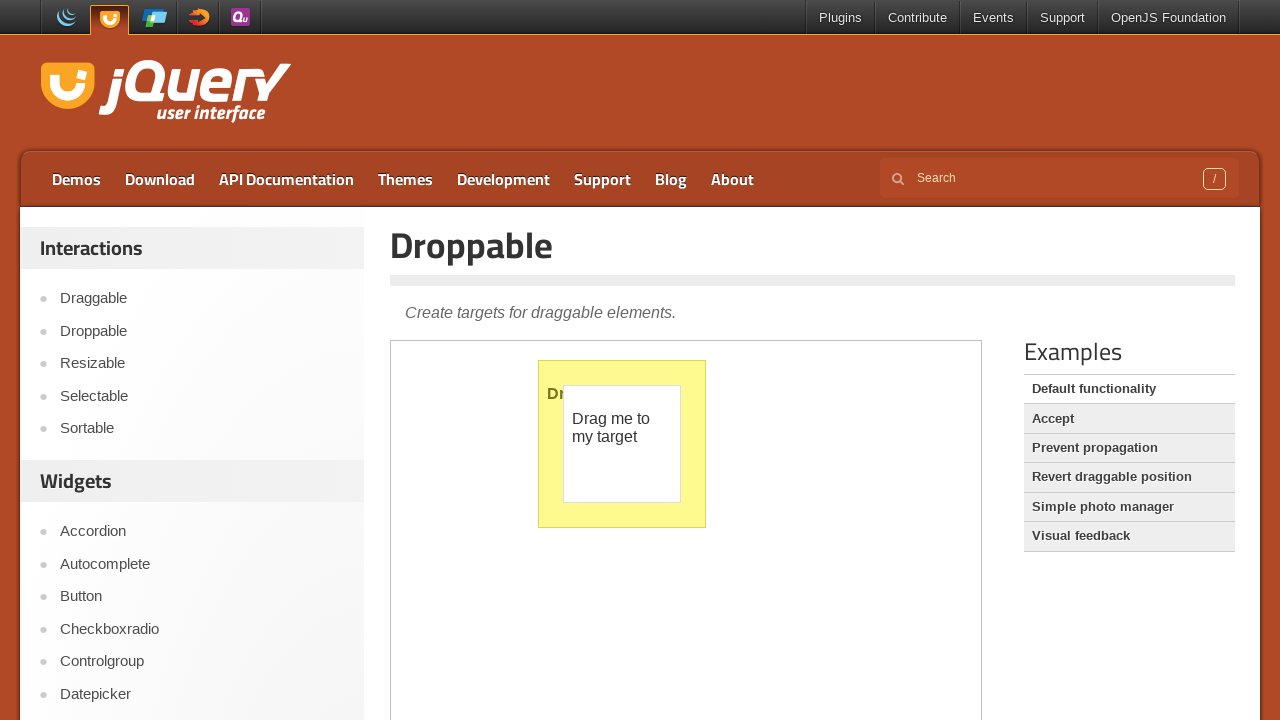